Opens the QACart website and maximizes the browser window

Starting URL: https://qacart.com

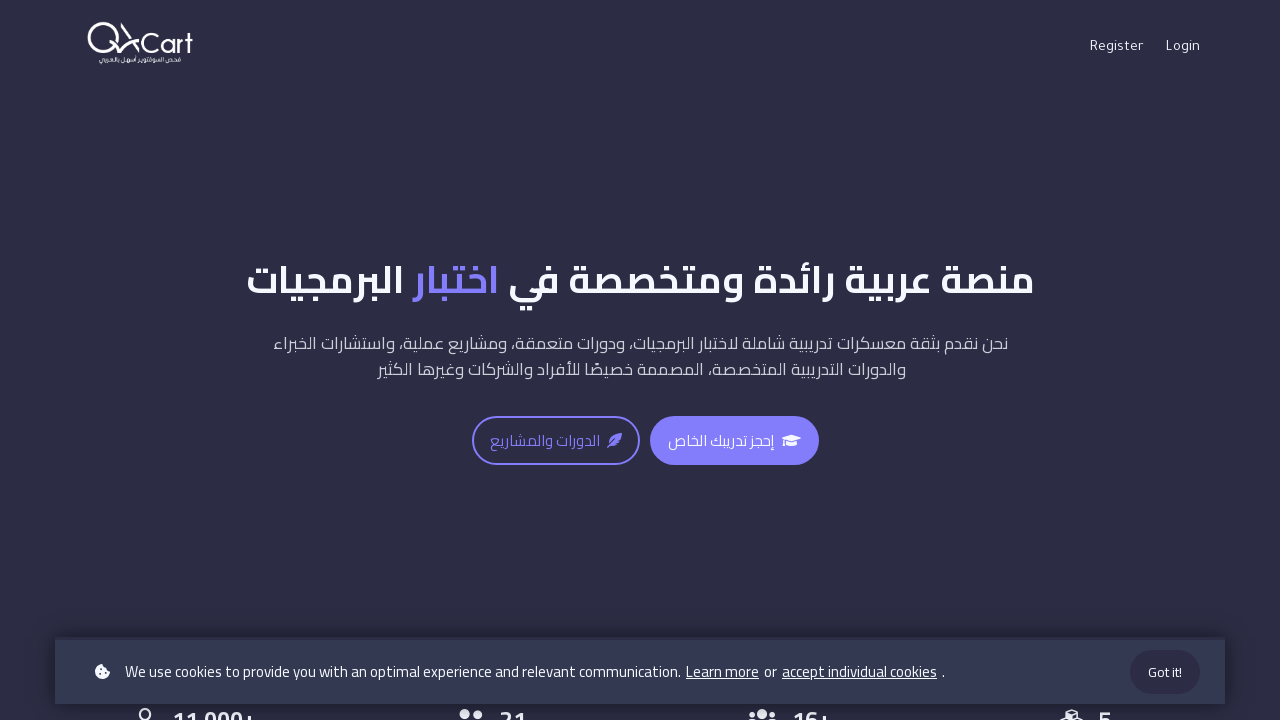

Set browser window to maximized size (1920x1080)
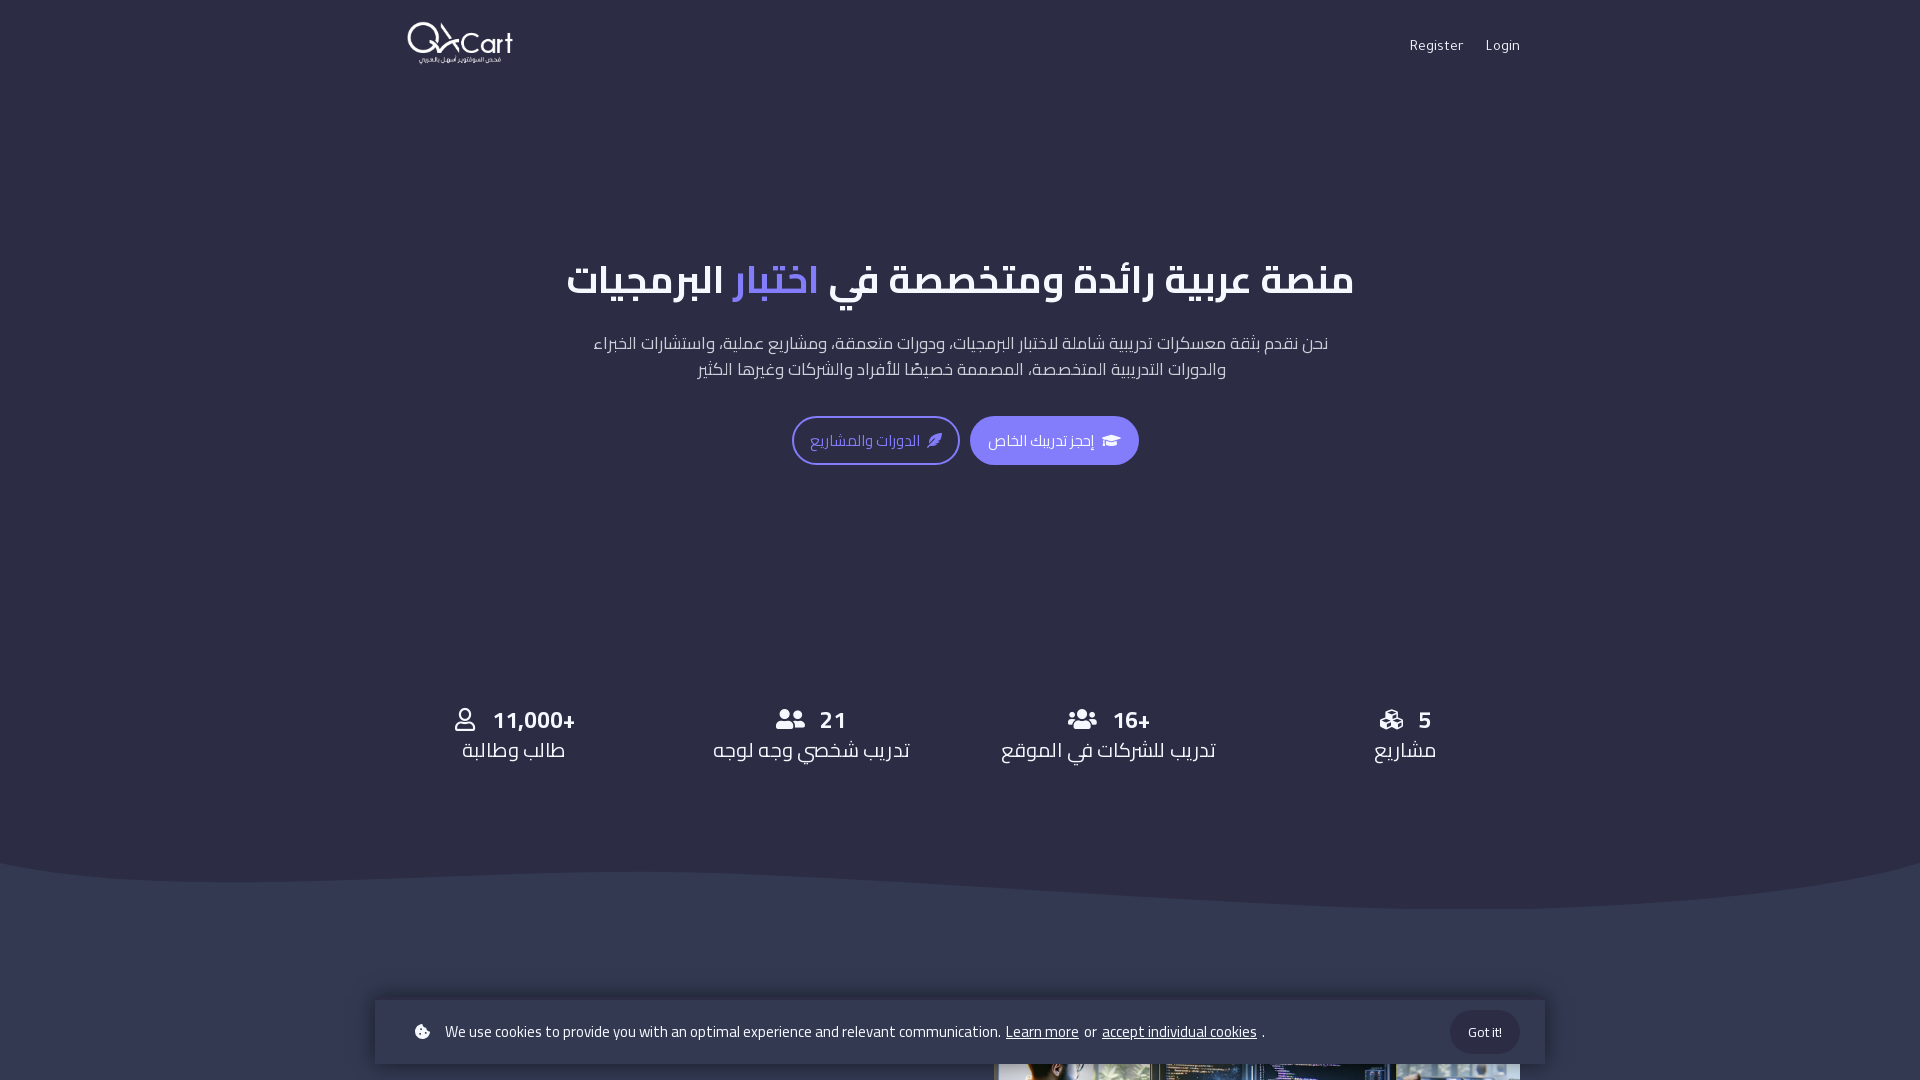

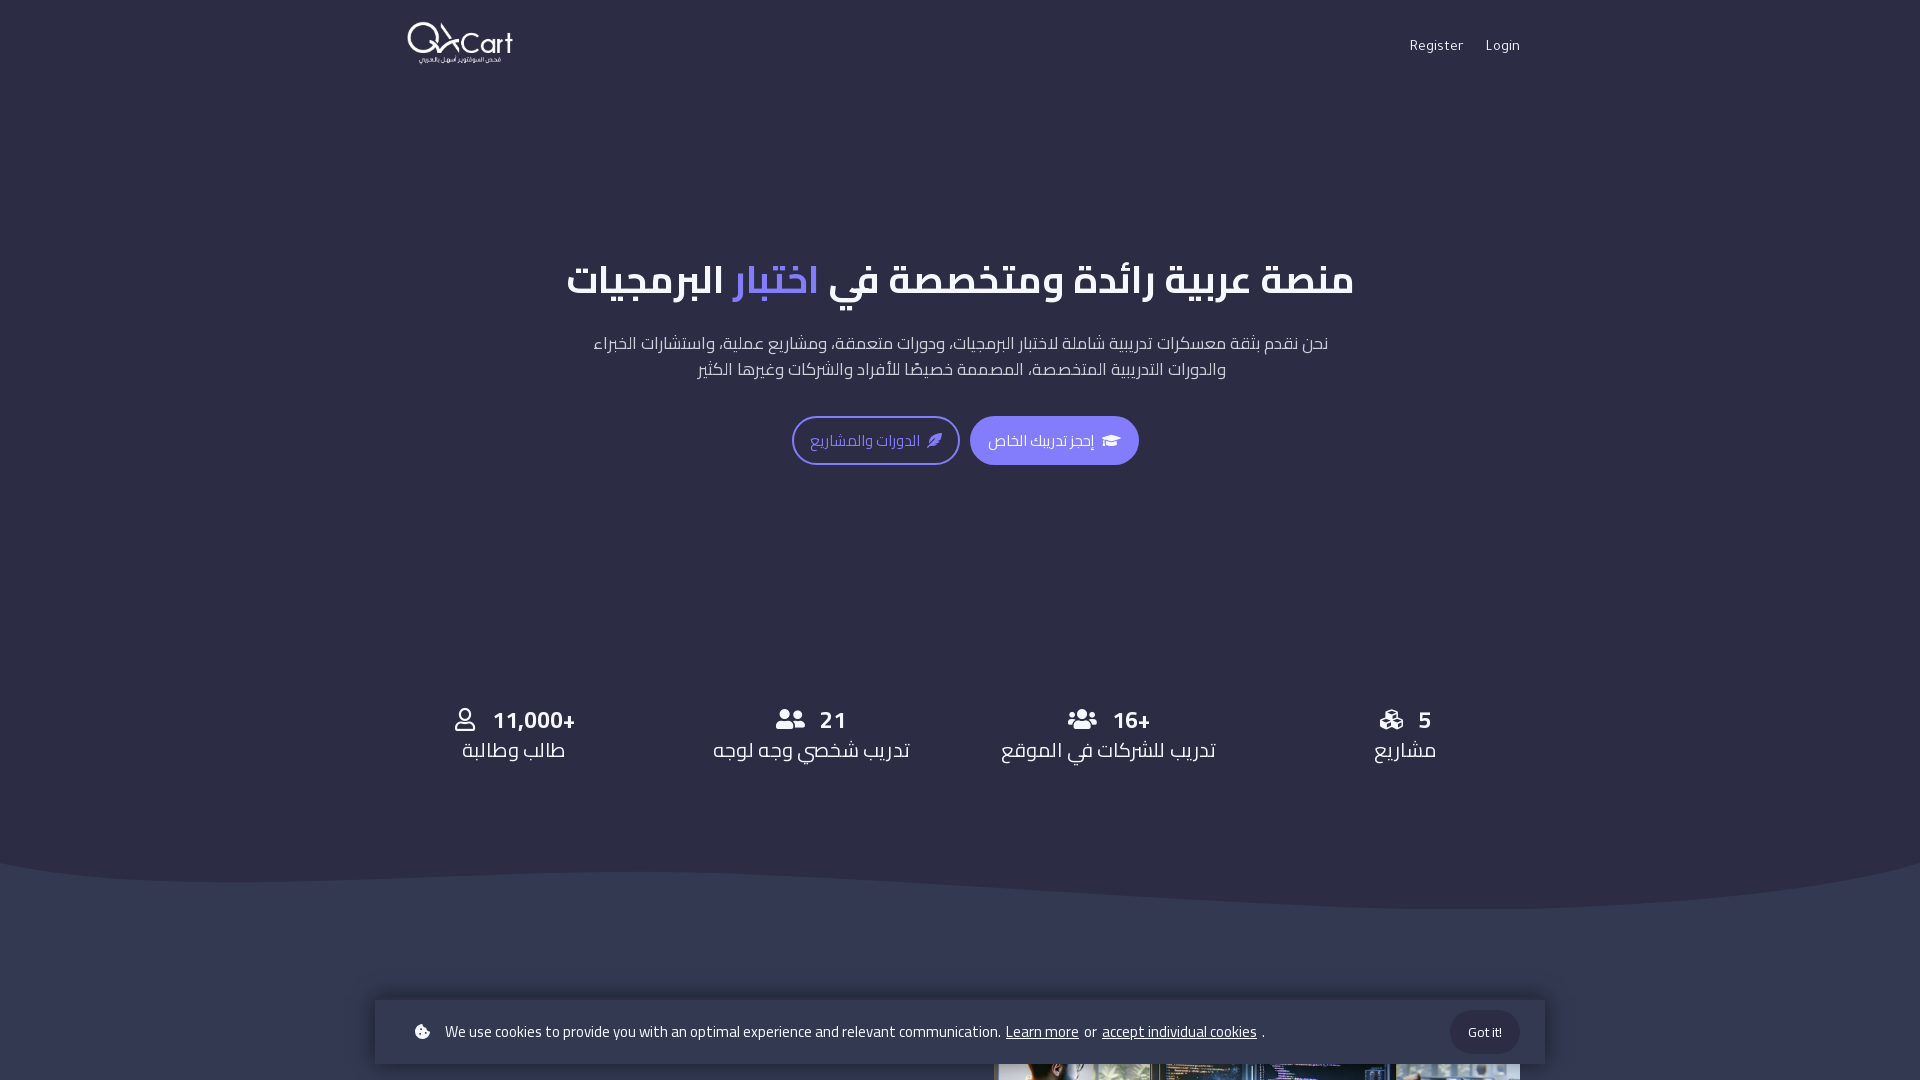